Tests window switching functionality by clicking a "new tab" button, then switching between browser windows/tabs to verify the ability to handle multiple windows.

Starting URL: https://formy-project.herokuapp.com/switch-window

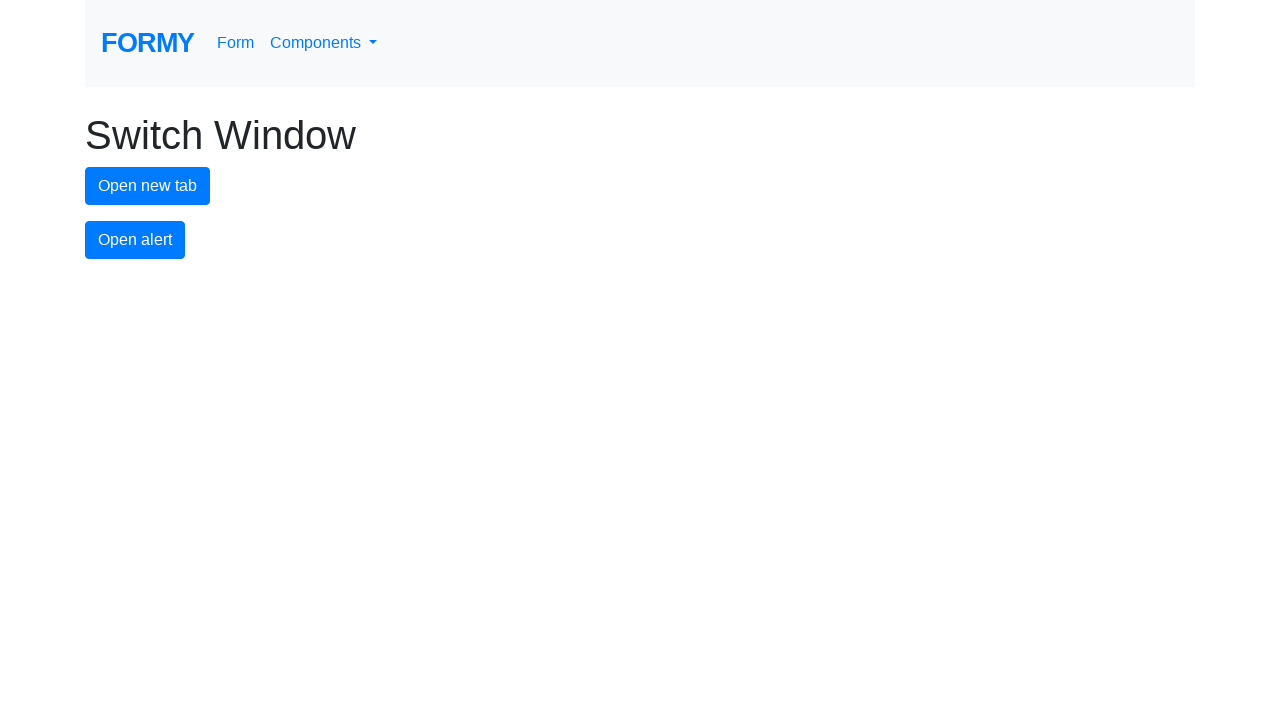

Clicked 'New Tab' button to open a new tab at (148, 186) on xpath=//*[@id='new-tab-button']
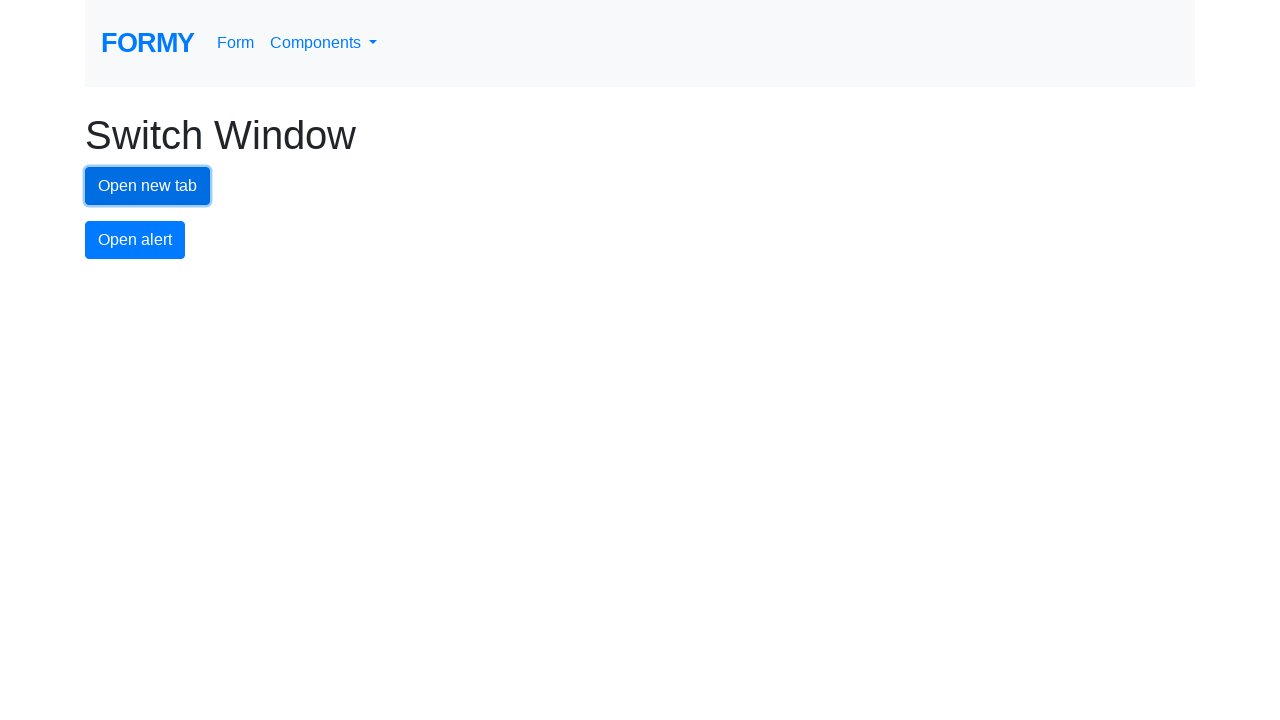

Clicked 'New Tab' button again and waited for new page to open at (148, 186) on xpath=//*[@id='new-tab-button']
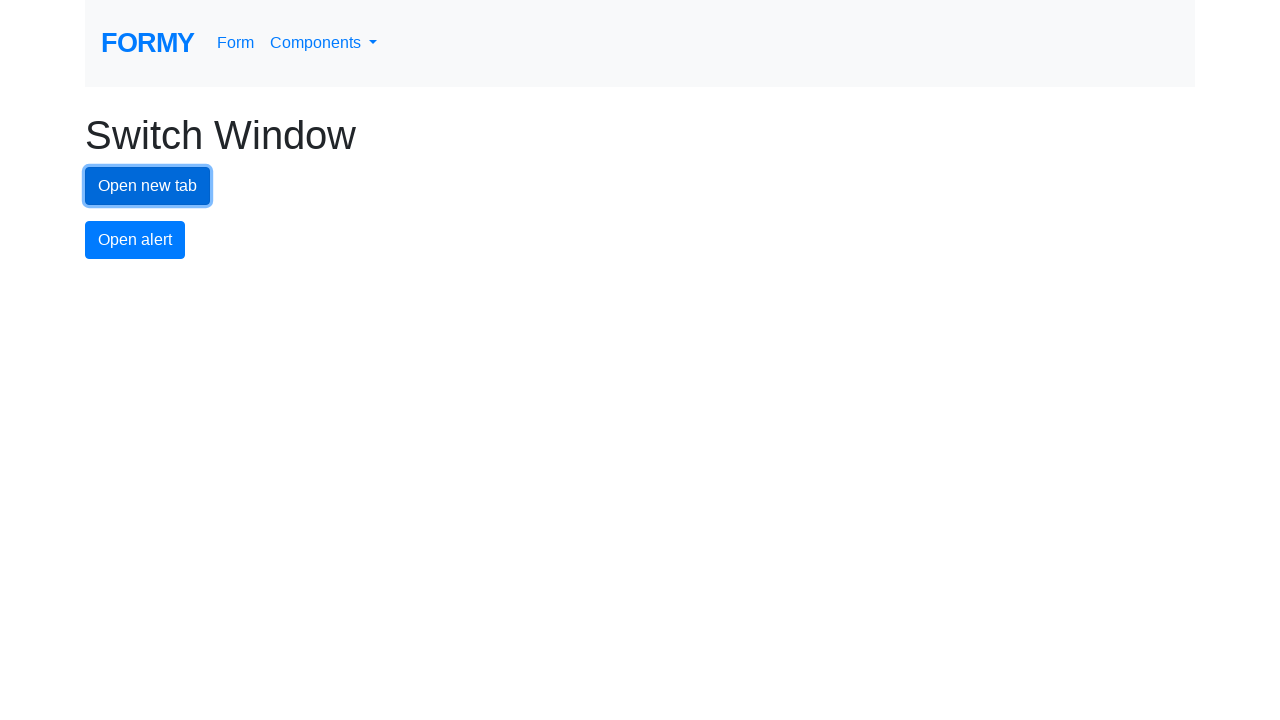

New page loaded successfully
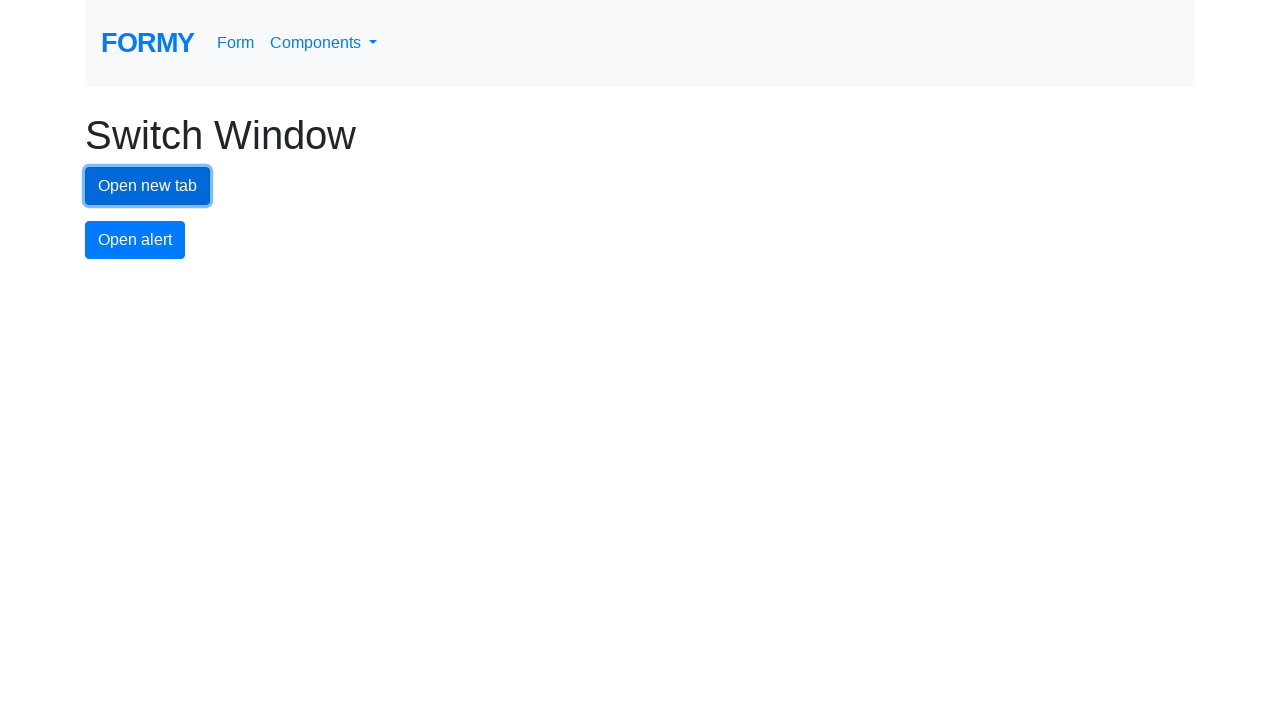

Switched back to original page
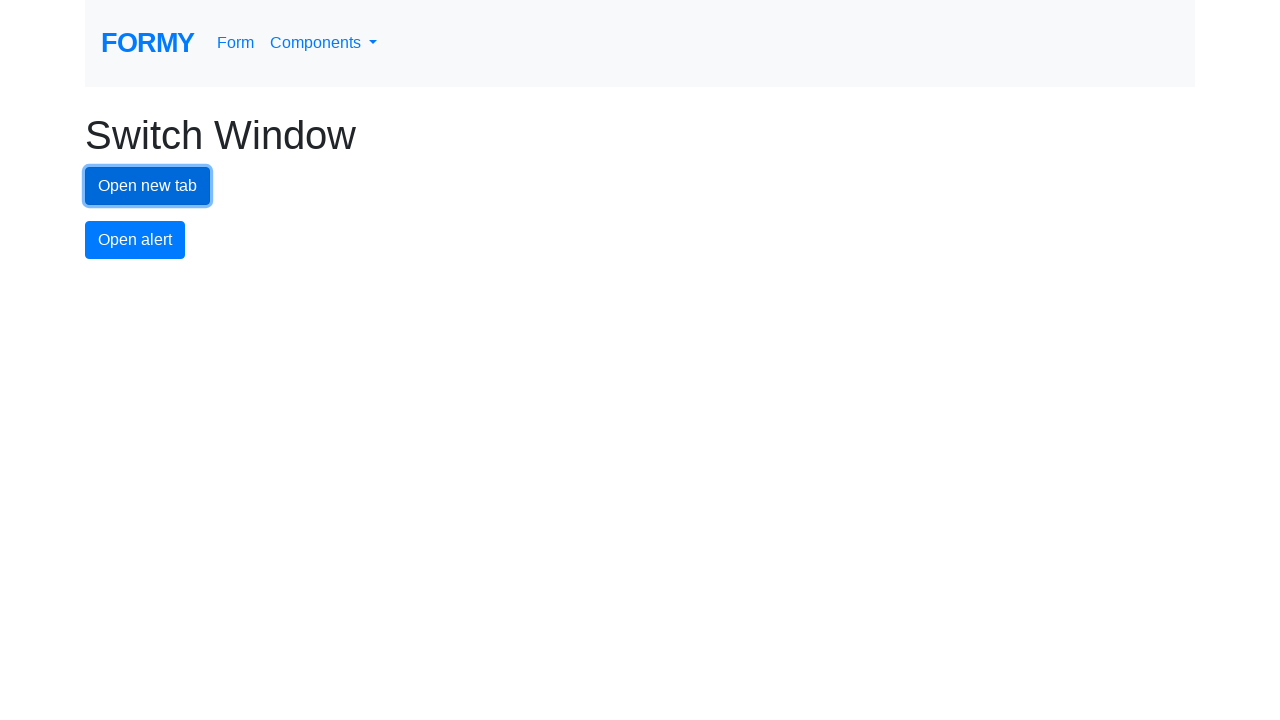

Switched to new page
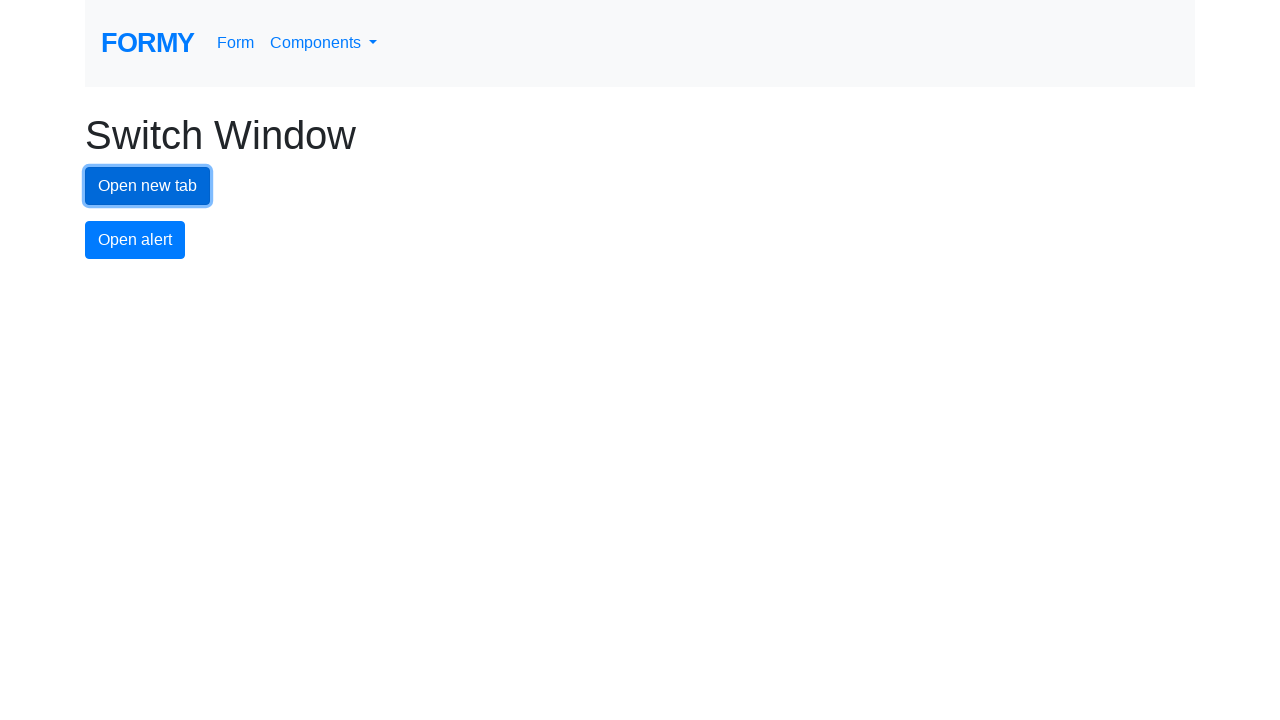

Switched back to original page again
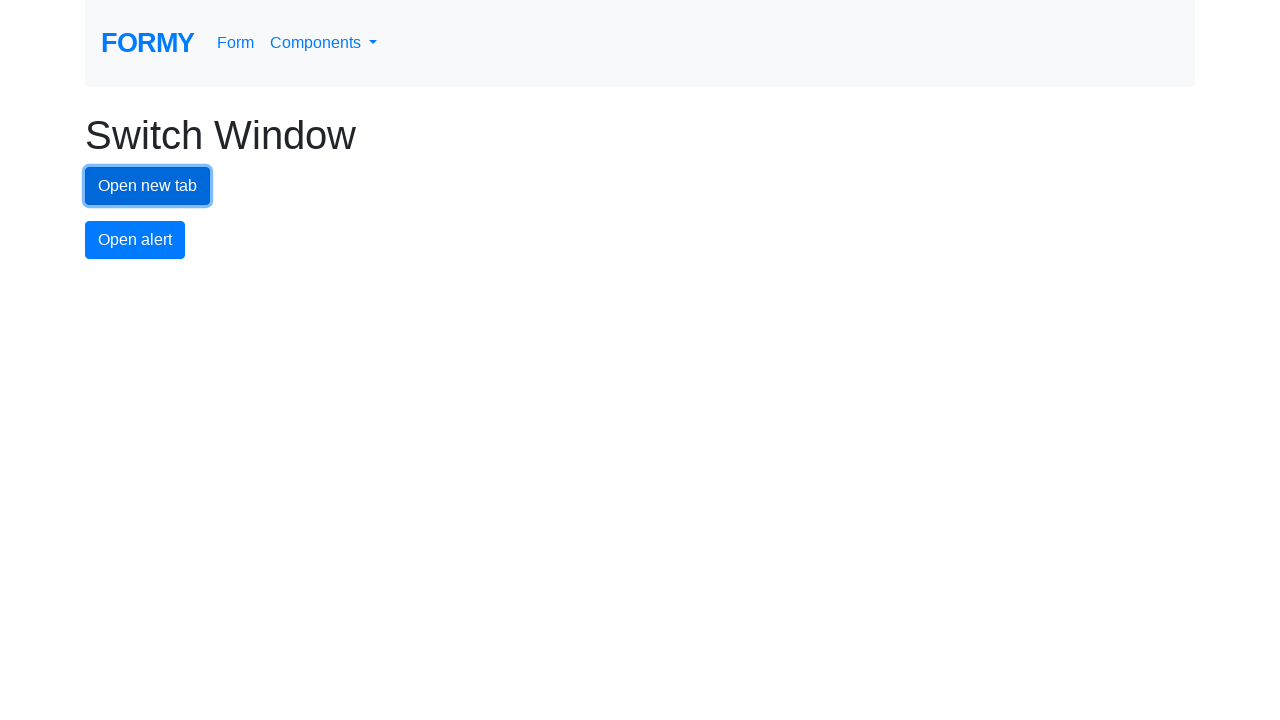

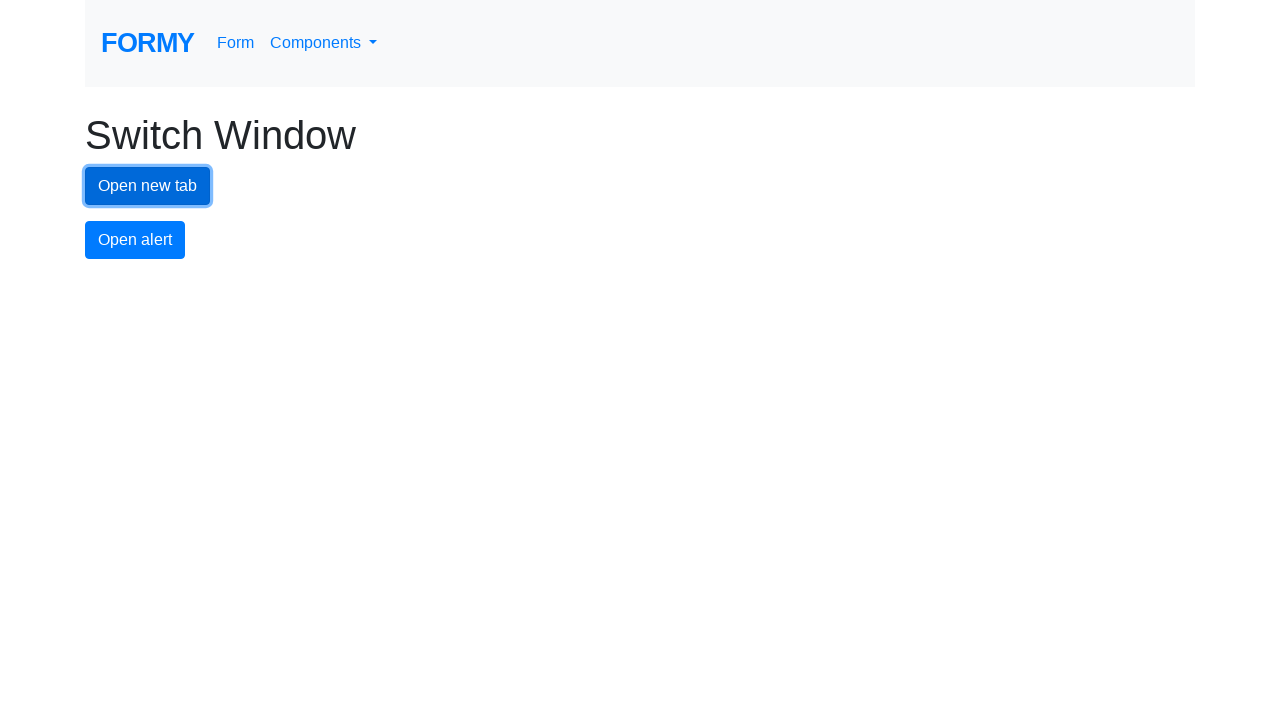